Tests JavaScript alert functionality by navigating to W3Schools' try-it editor, switching to the iframe containing the demo, clicking a button to trigger an alert, and verifying the alert message text.

Starting URL: https://www.w3schools.com/jsref/tryit.asp?filename=tryjsref_alert

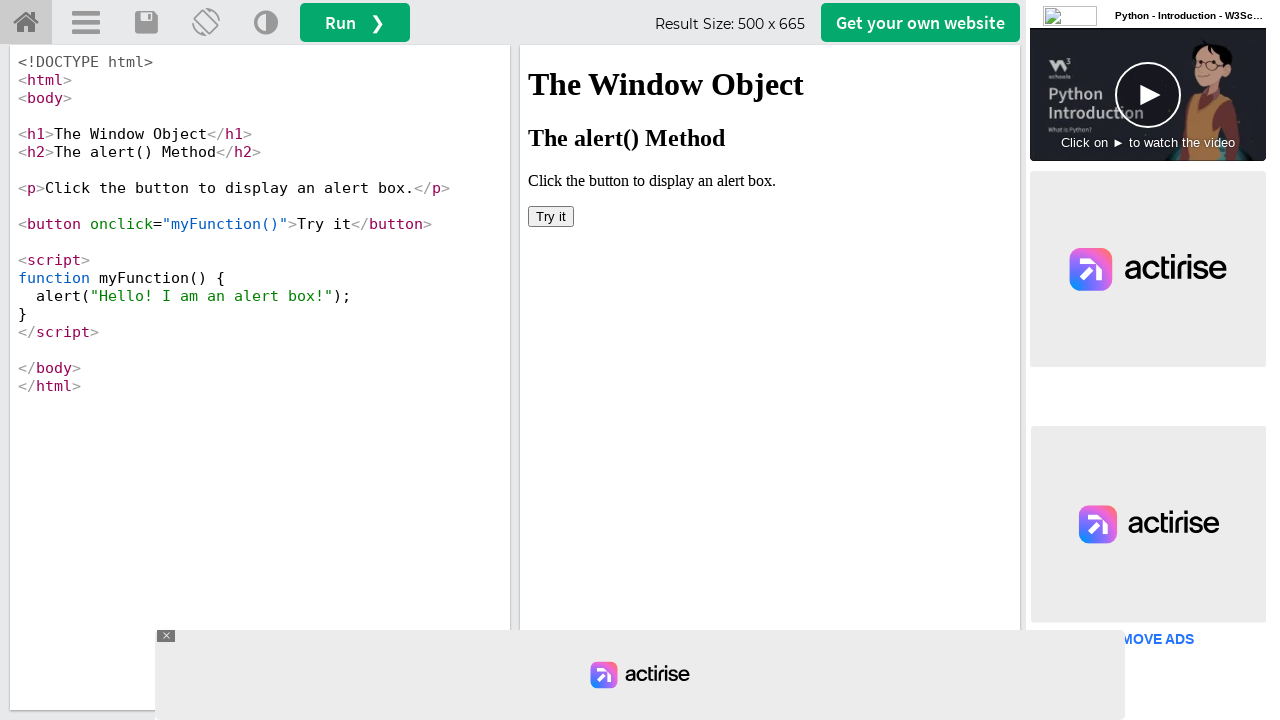

Set viewport size to 1552x880
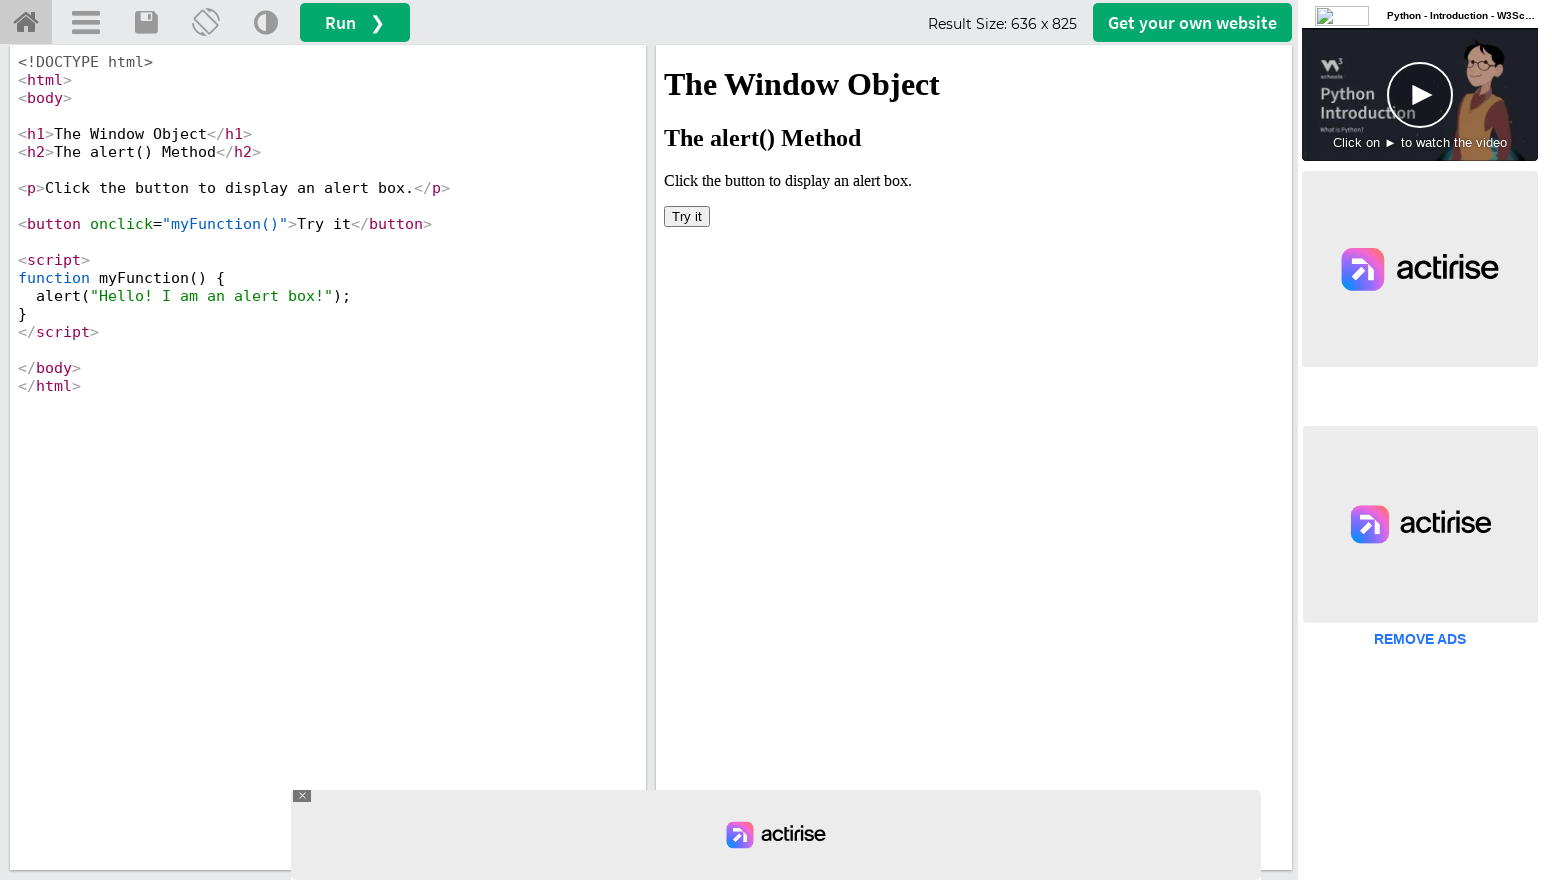

Located the first iframe containing the demo
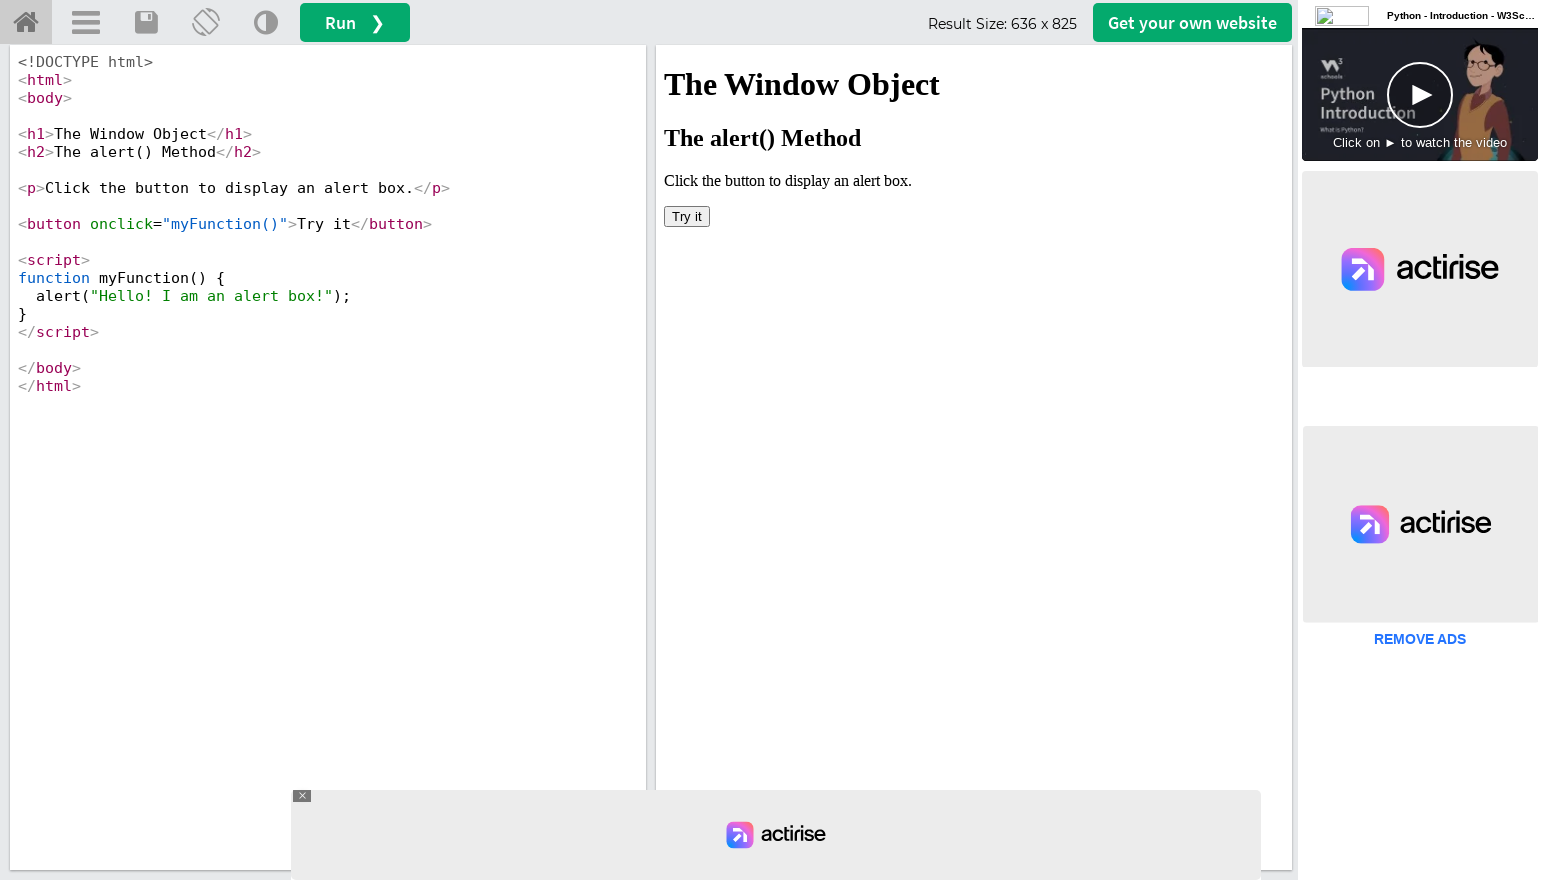

Set up dialog handler to accept alerts
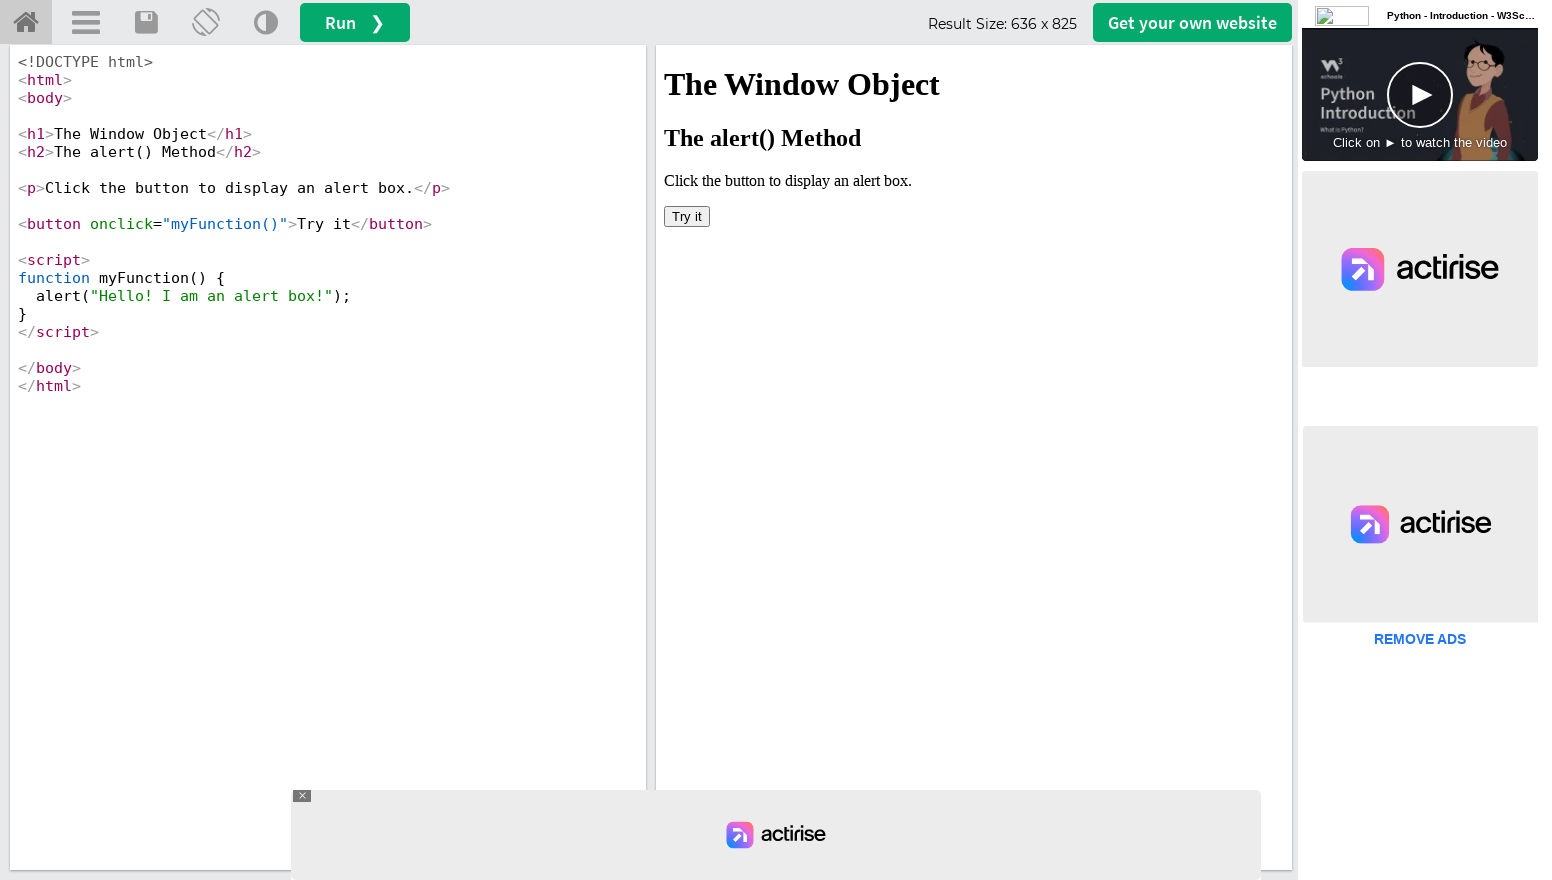

Clicked the button inside the iframe to trigger the alert at (687, 216) on iframe >> nth=0 >> internal:control=enter-frame >> button
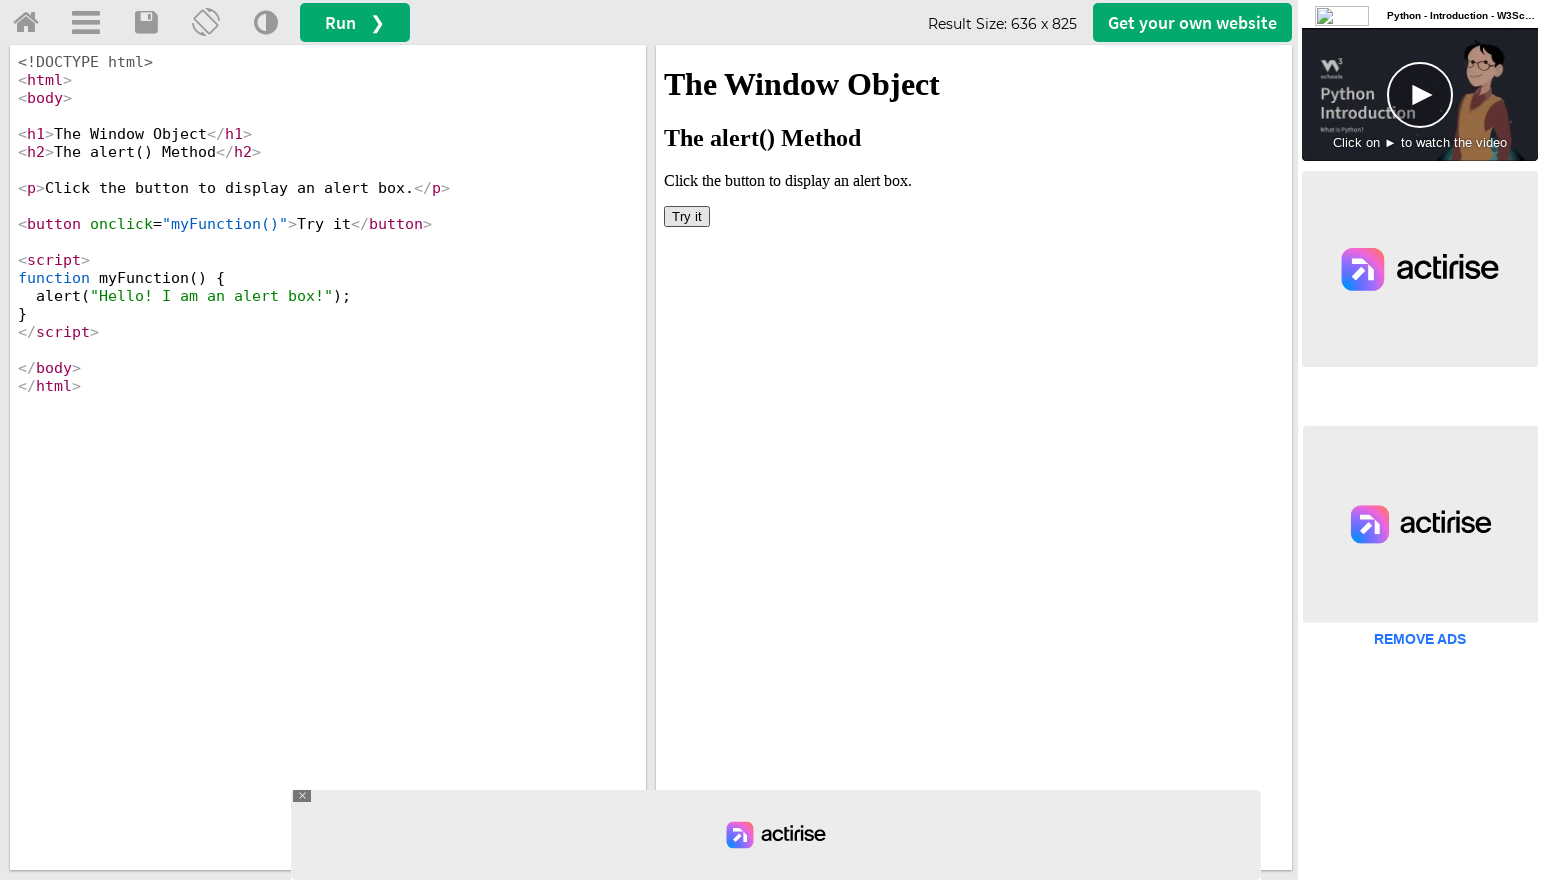

Waited 500ms for dialog to be handled
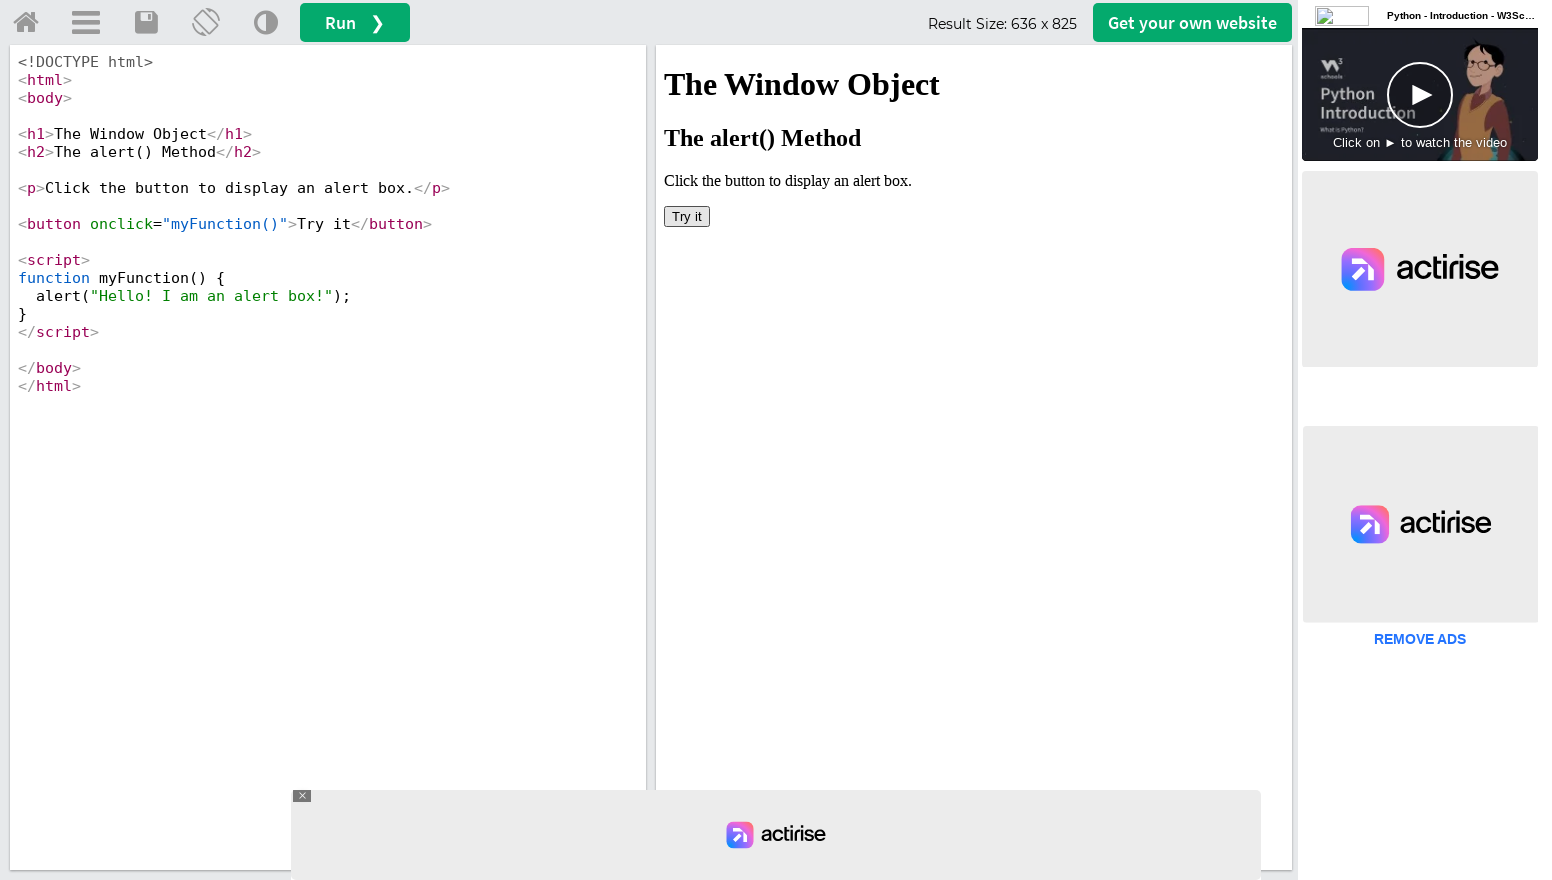

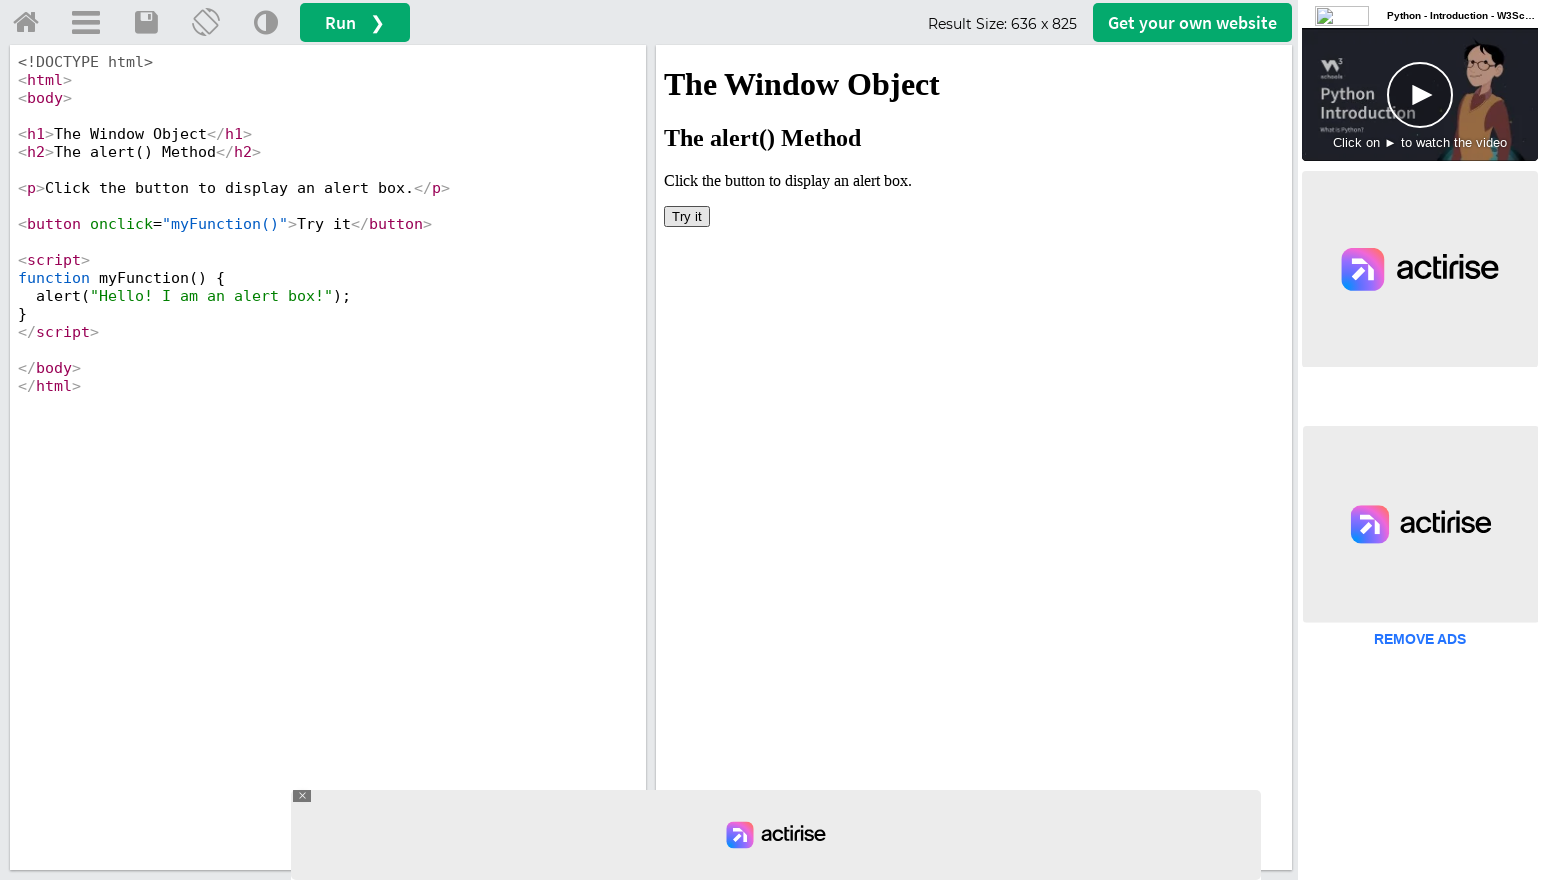